Tests dropdown functionality by navigating to the dropdown page and selecting an option from the dropdown menu

Starting URL: http://practice.cydeo.com/

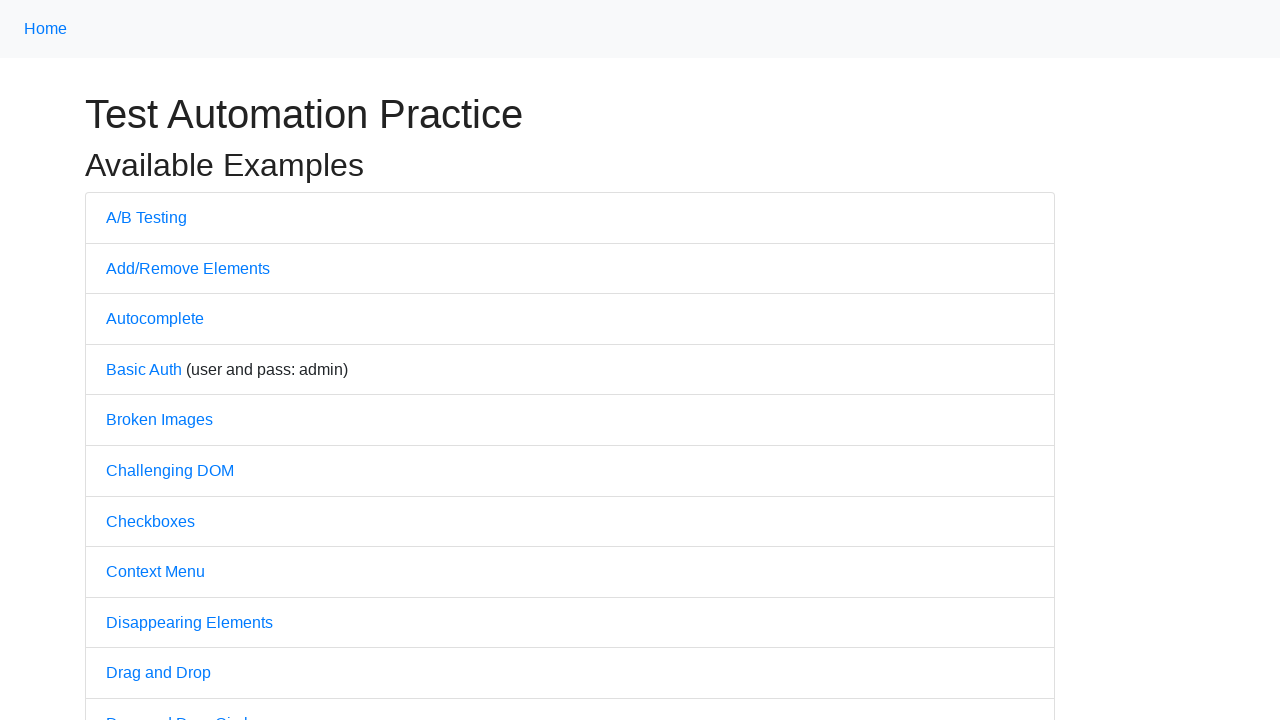

Navigated to practice.cydeo.com home page
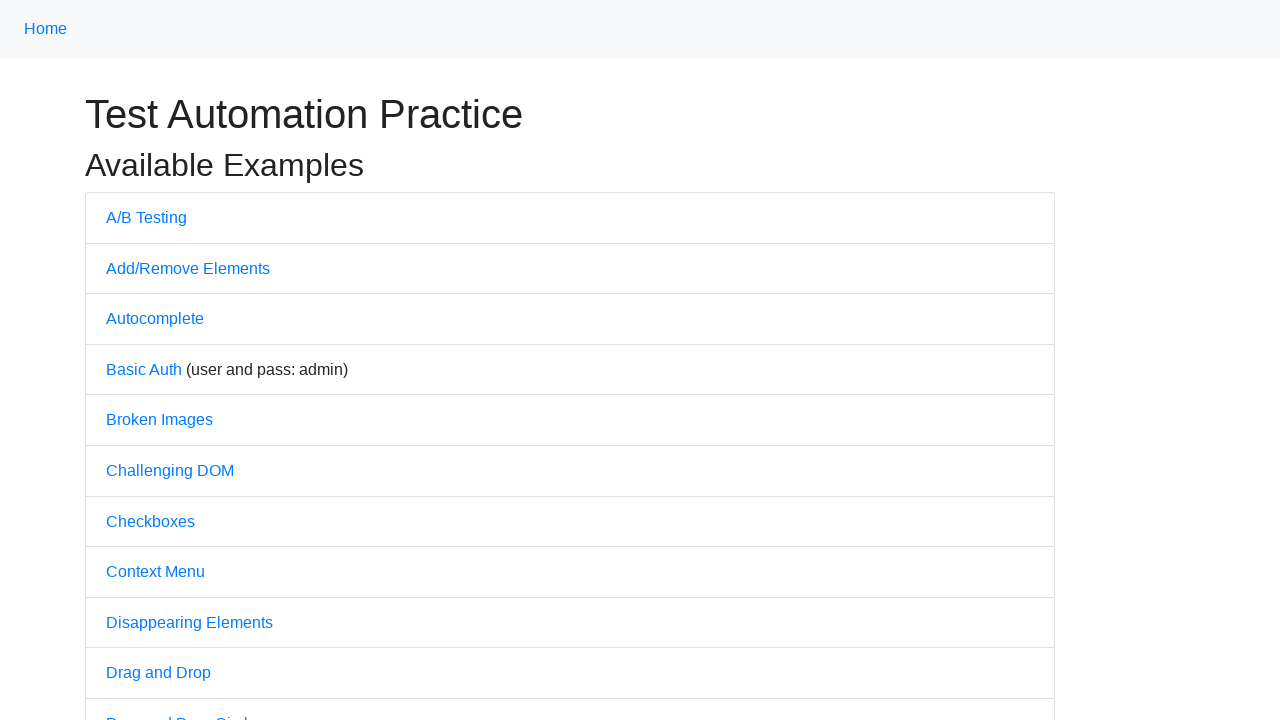

Clicked on the Dropdown link to navigate to dropdown page at (143, 360) on xpath=//a[@href='/dropdown']
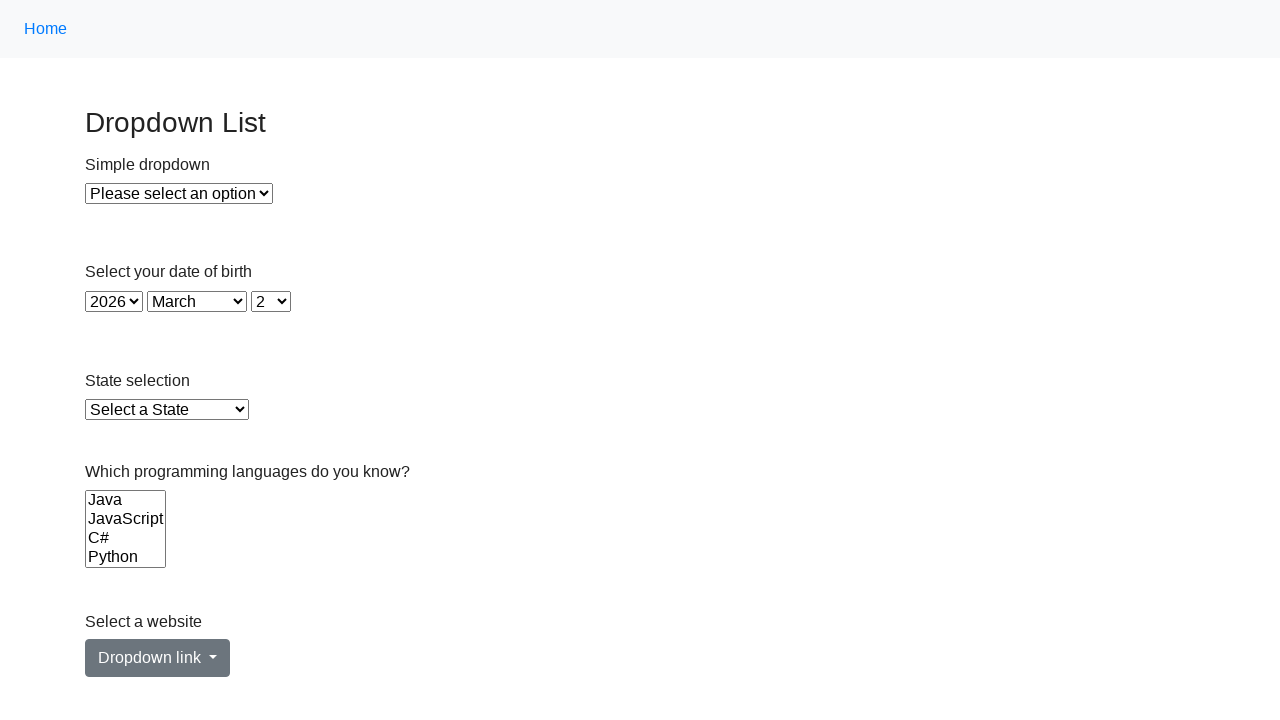

Selected 'Option 1' from the dropdown menu on xpath=//select[@id='dropdown']
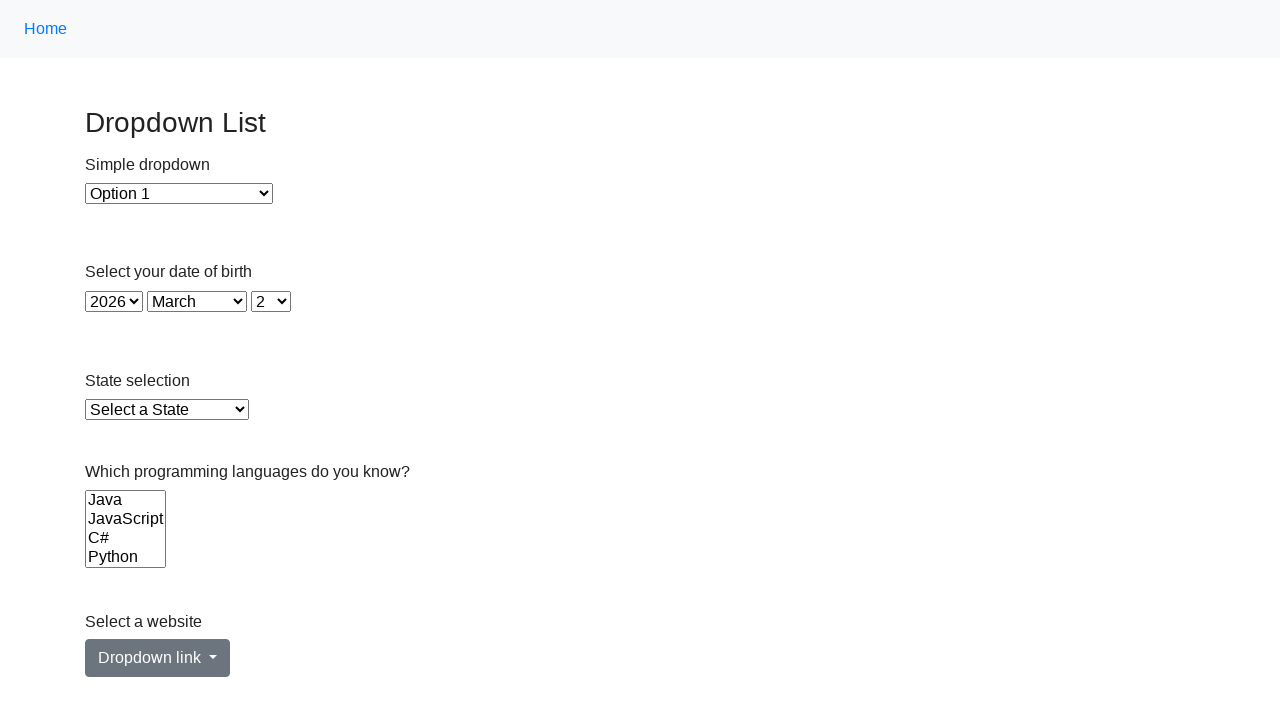

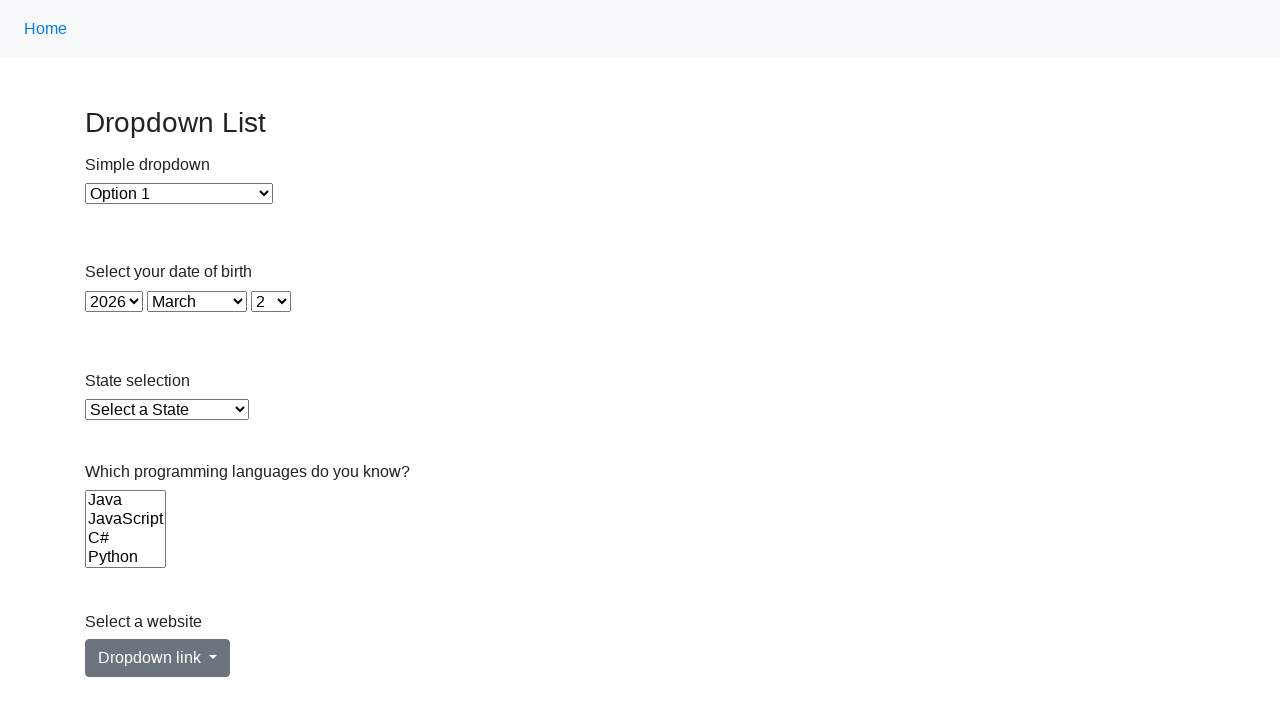